Navigates to Rediff.com homepage and verifies that hyperlinks are present on the page by waiting for anchor elements to load.

Starting URL: https://www.rediff.com/

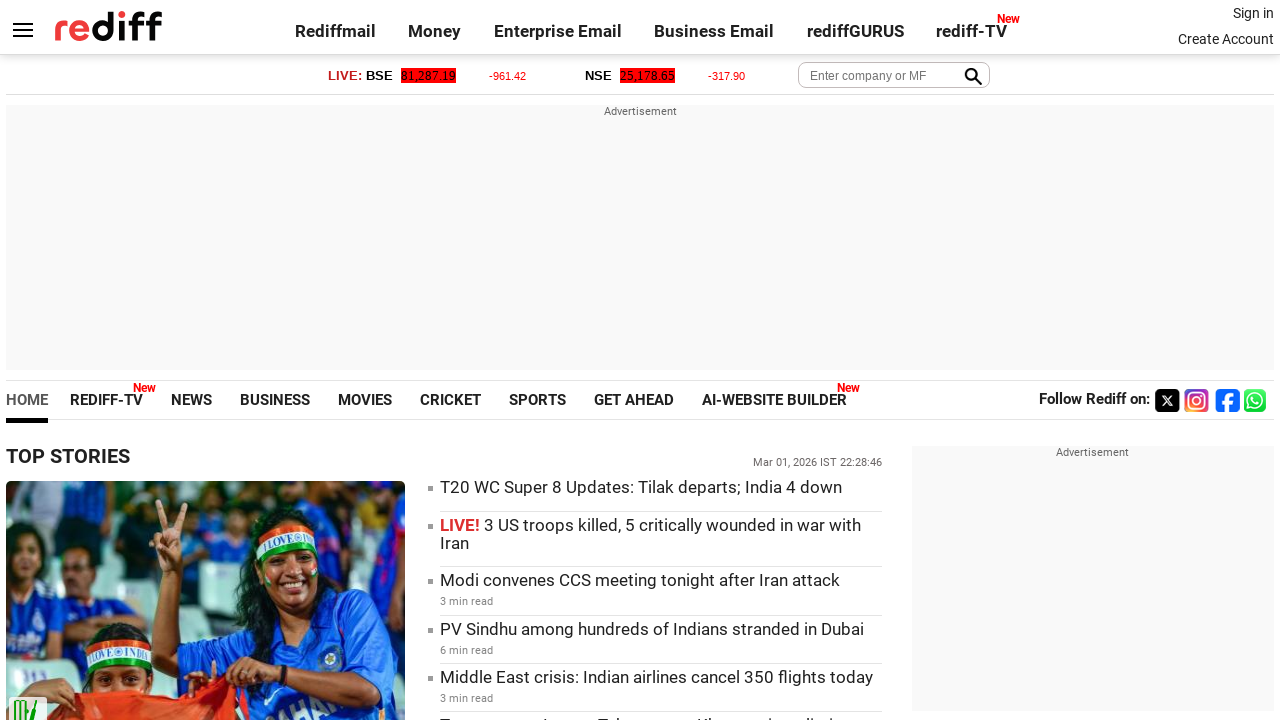

Waited for anchor elements to load on Rediff.com homepage
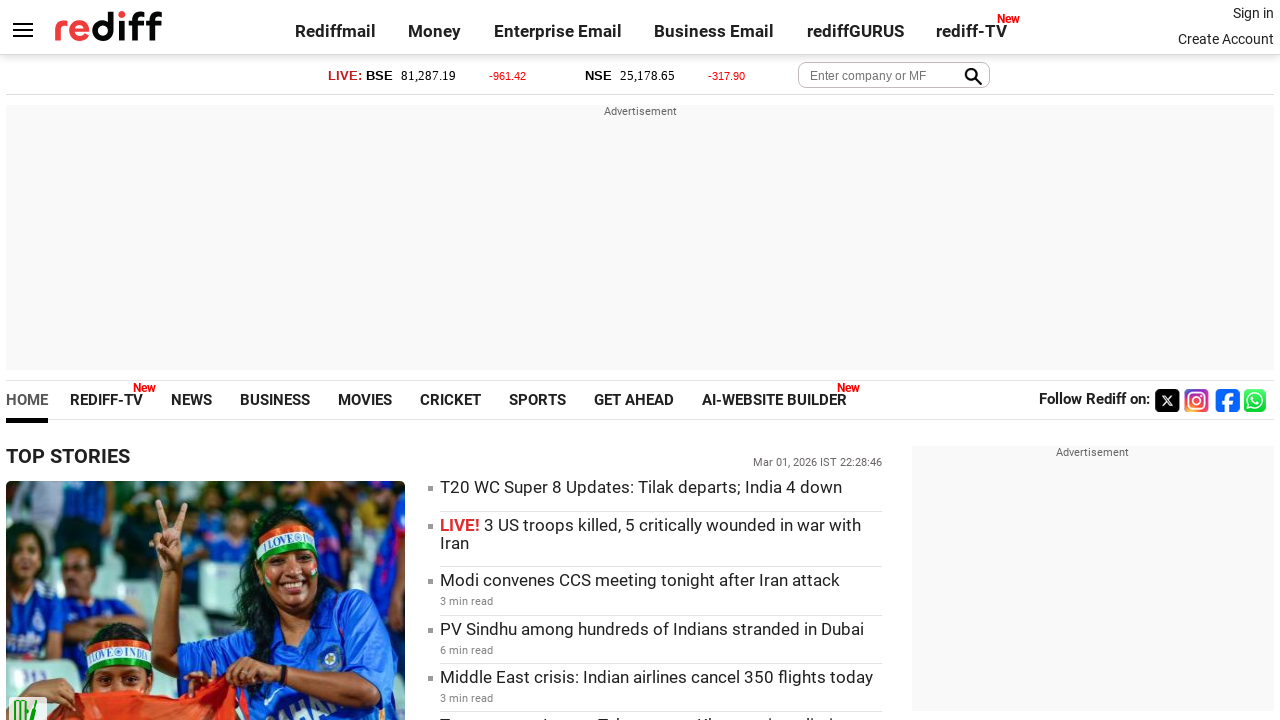

Retrieved all anchor elements from the page - found 397 links
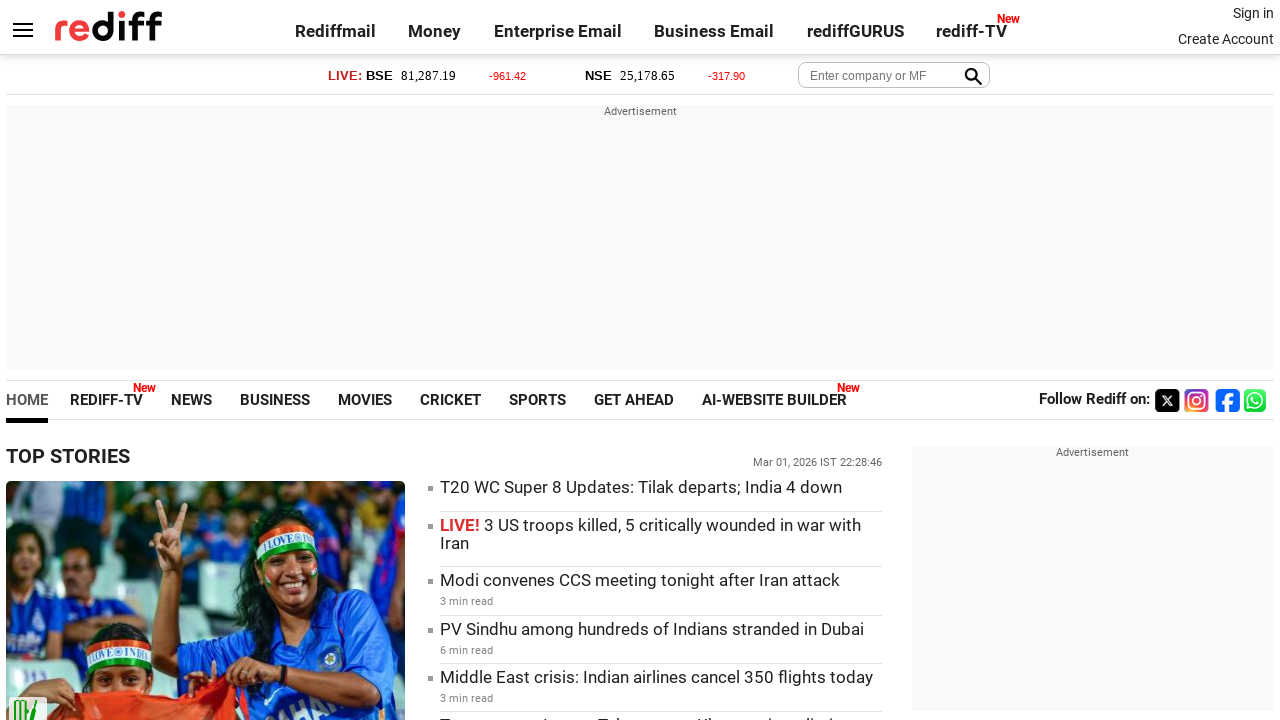

Verified that hyperlinks are present on the Rediff.com homepage
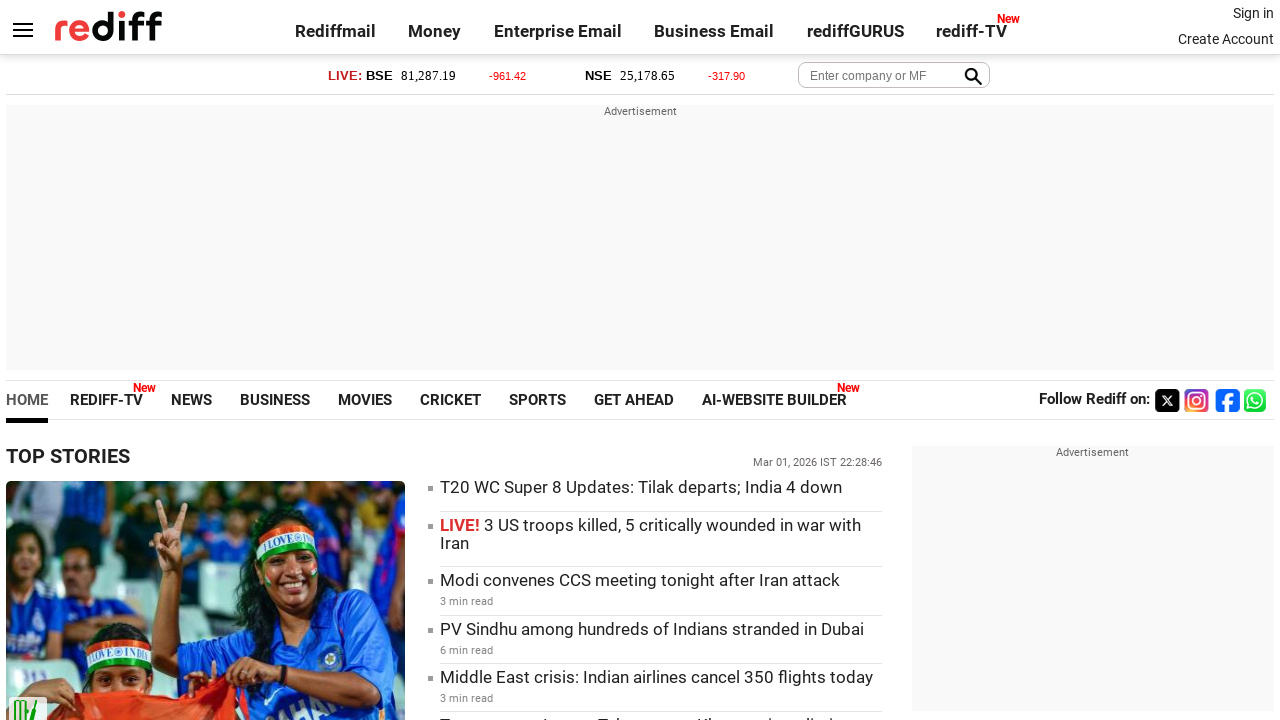

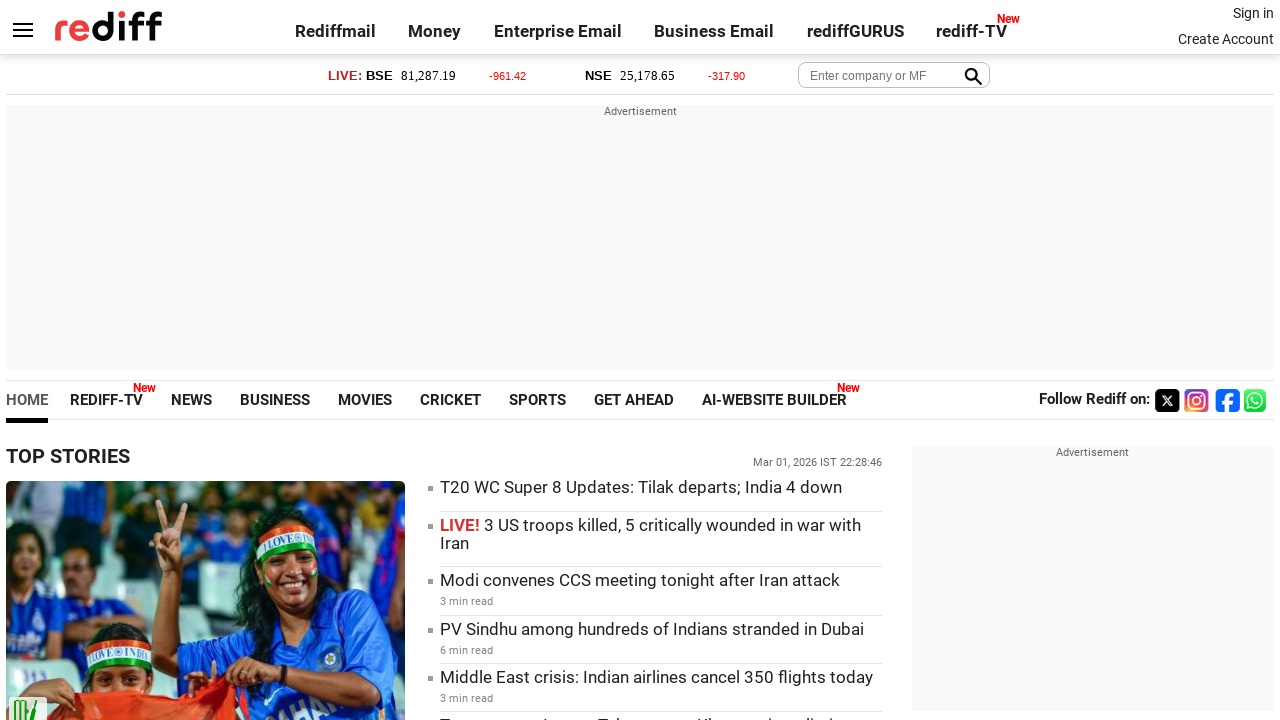